Tests confirm alert functionality by navigating to the confirm alert section and dismissing the alert dialog

Starting URL: https://demo.automationtesting.in/Alerts.html

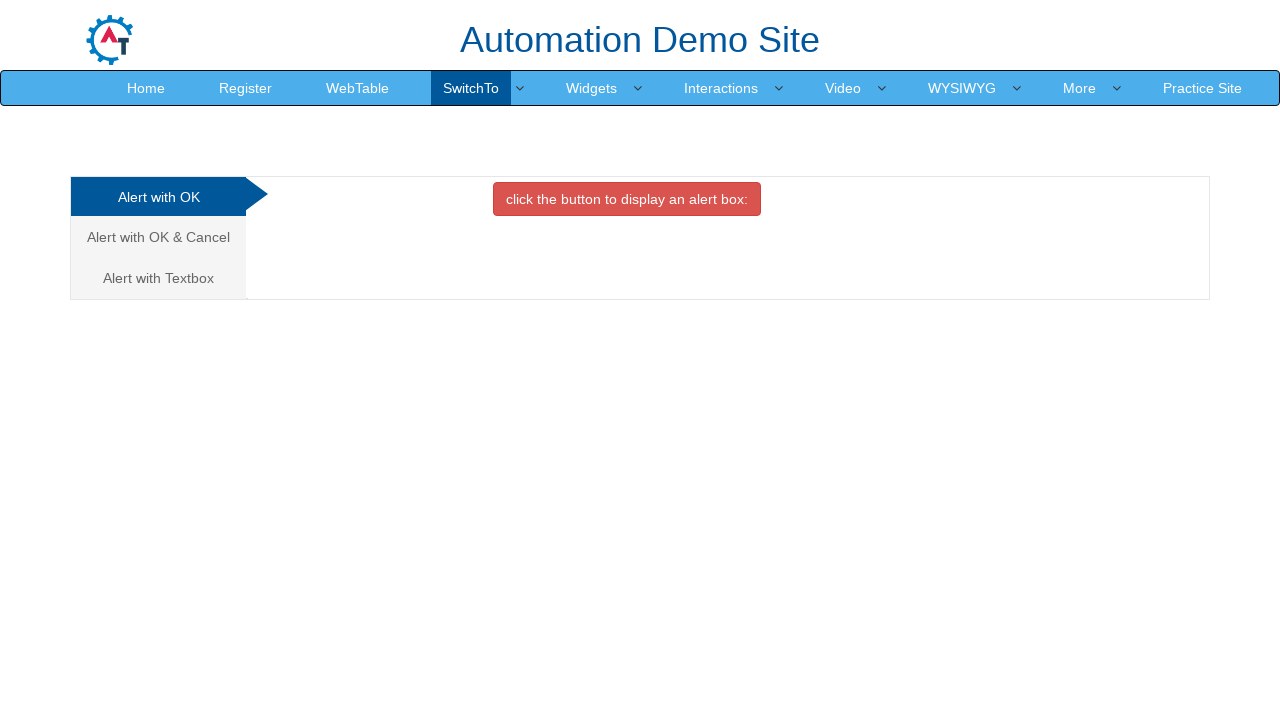

Clicked on 'Alert with OK & Cancel' tab at (158, 237) on xpath=//a[text()='Alert with OK & Cancel ']
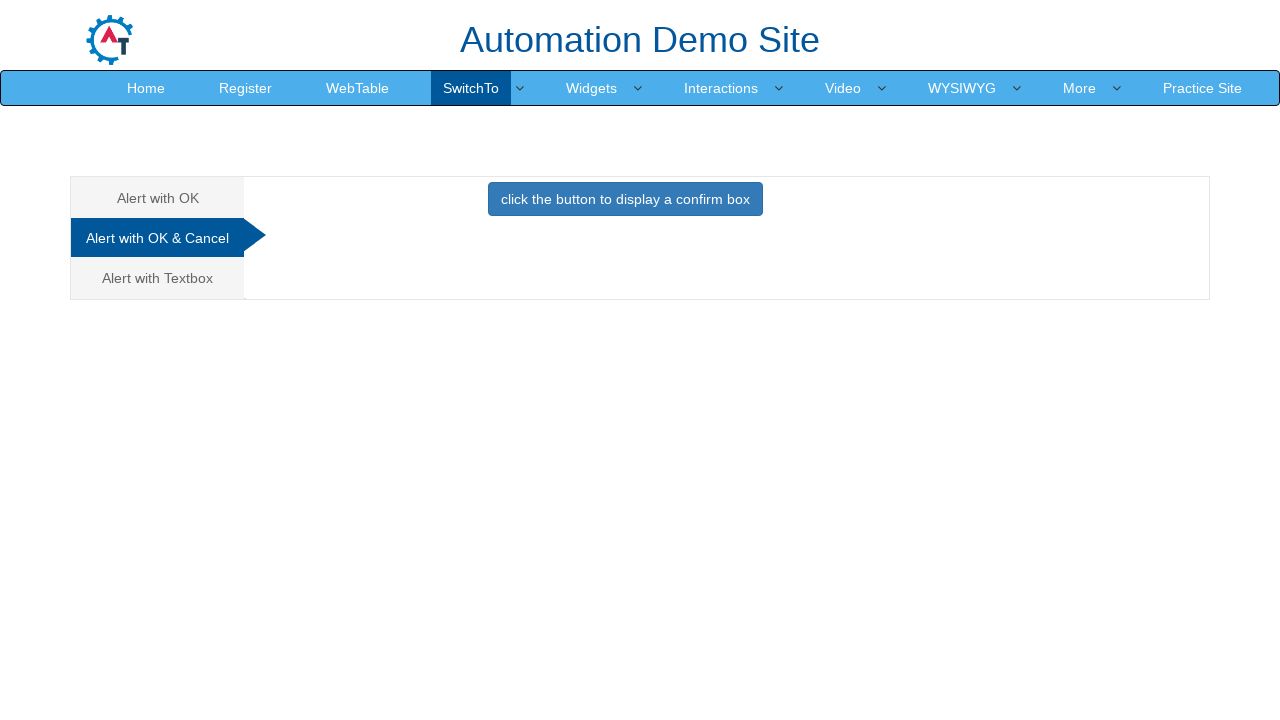

Clicked button to trigger confirm alert at (625, 199) on xpath=//button[@class='btn btn-primary']
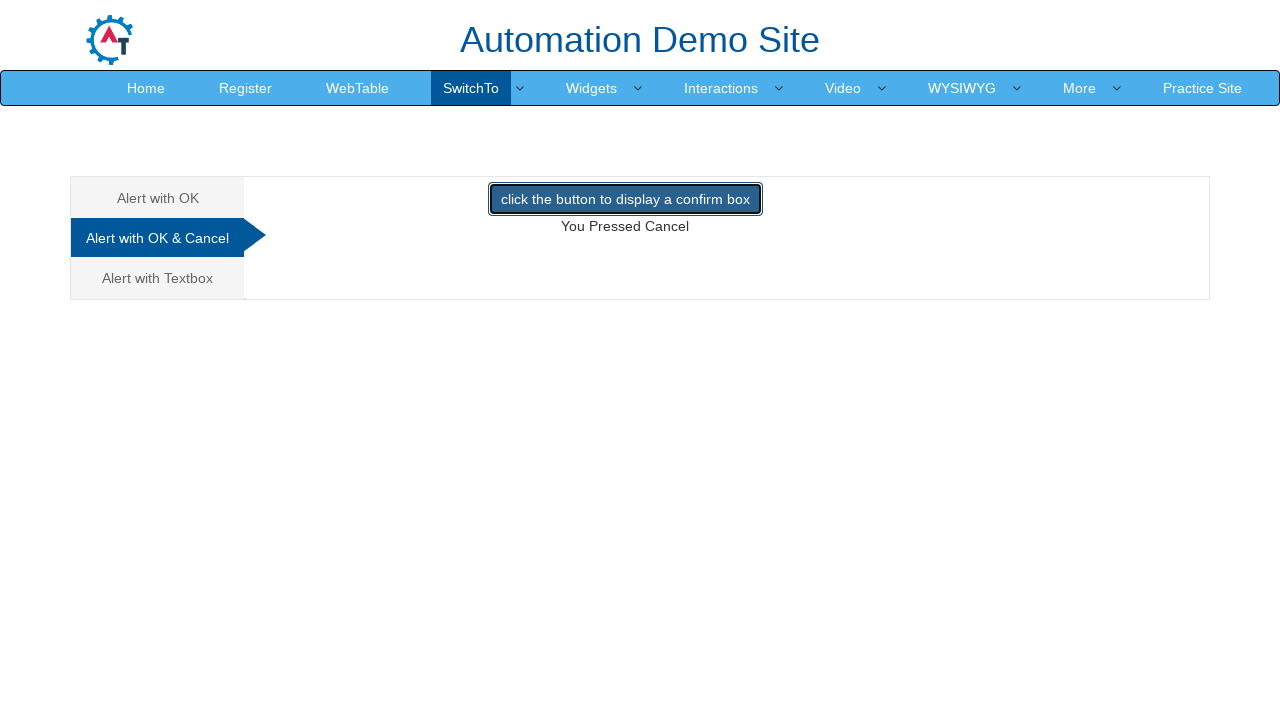

Registered dialog handler to dismiss the confirm alert
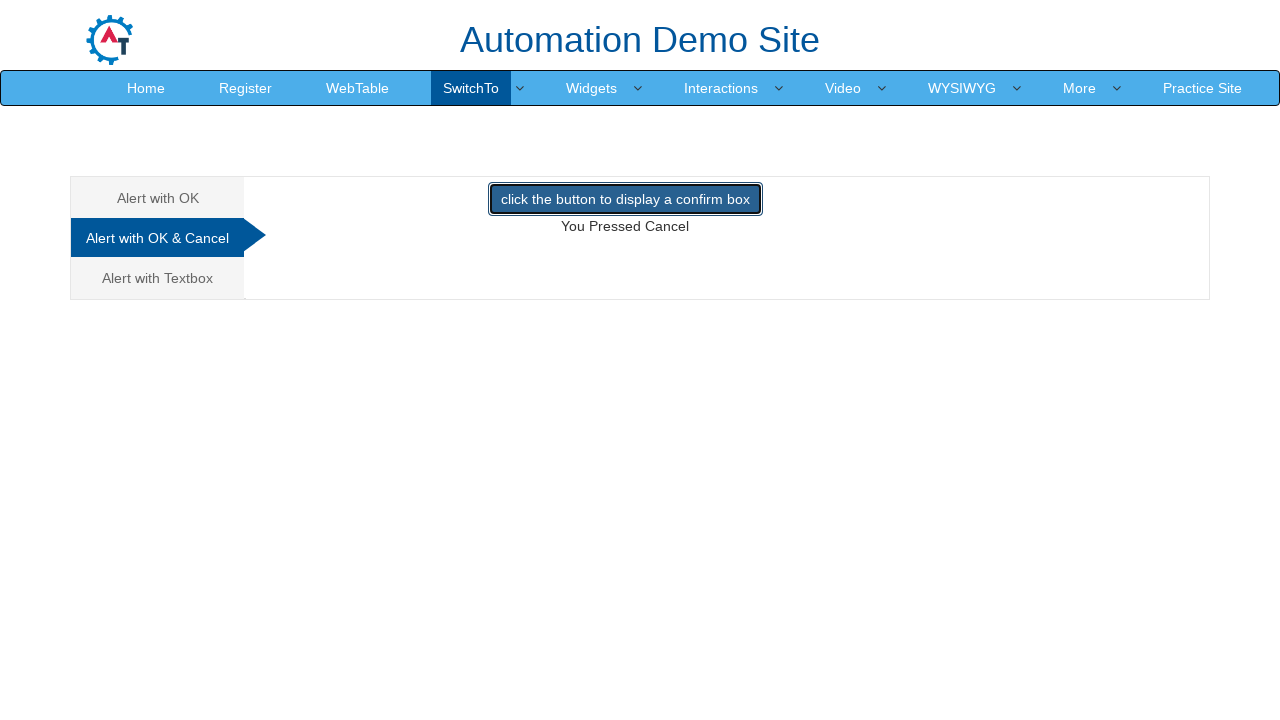

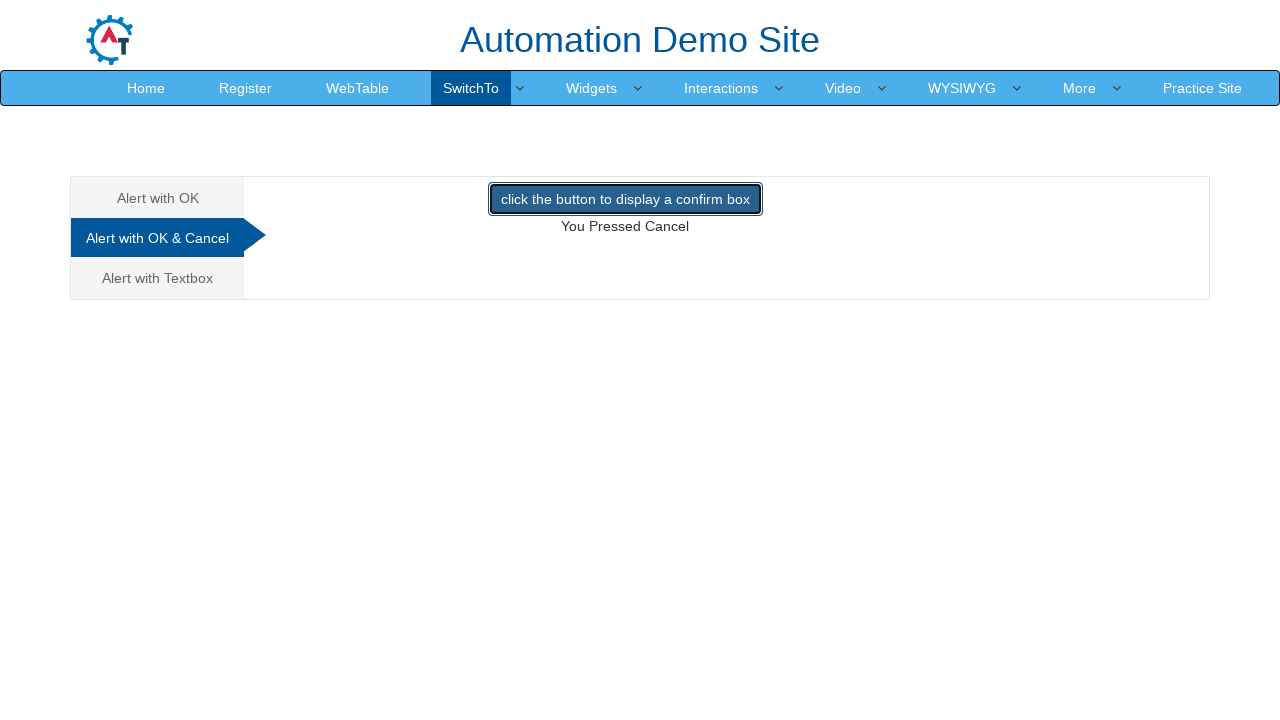